Navigates to Submit New Language page and verifies the submenu text

Starting URL: http://www.99-bottles-of-beer.net/

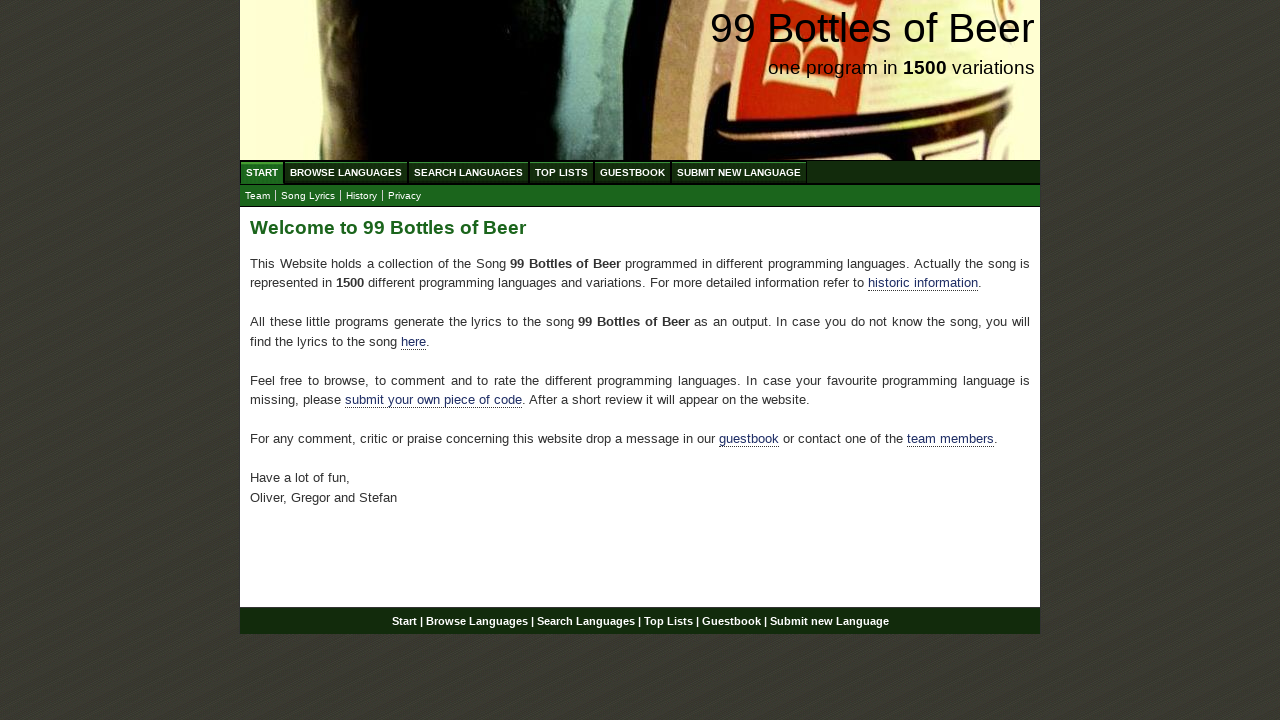

Clicked on Submit New Language menu item at (739, 172) on xpath=//body/div[@id = 'wrap']/div[@id = 'navigation']/ul[@id = 'menu']/li/a[@hr
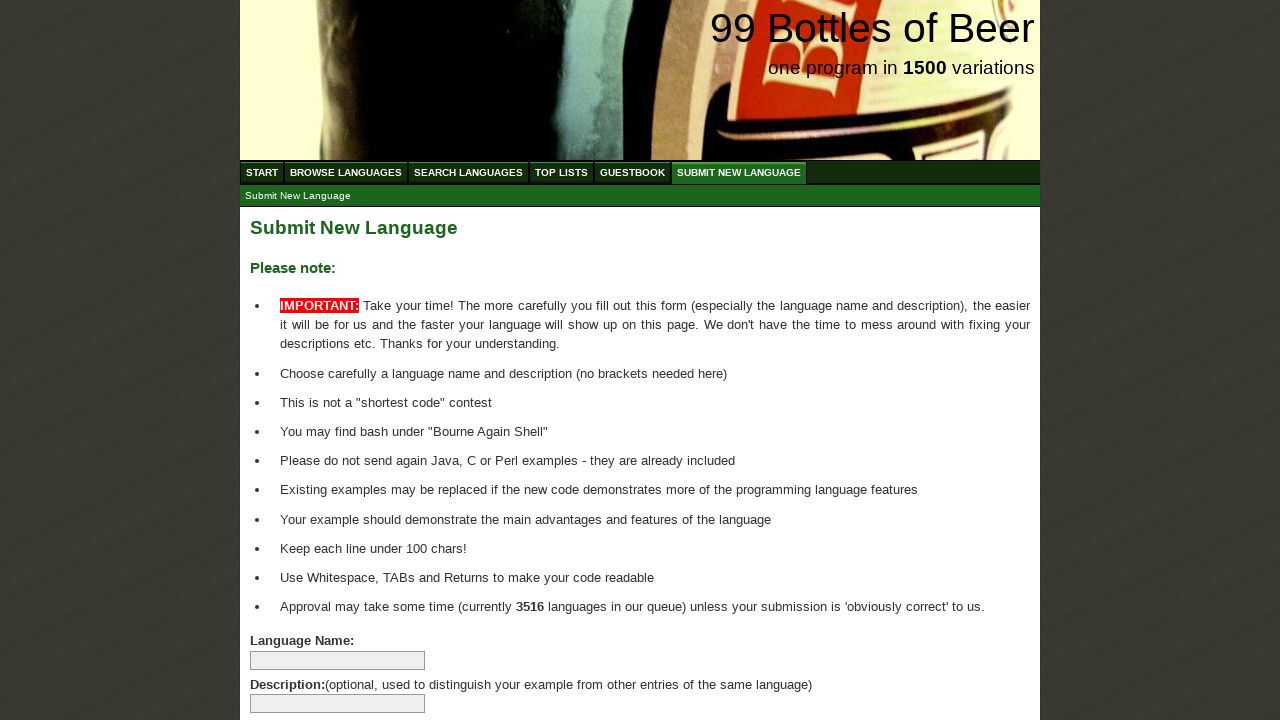

Submenu loaded and verified
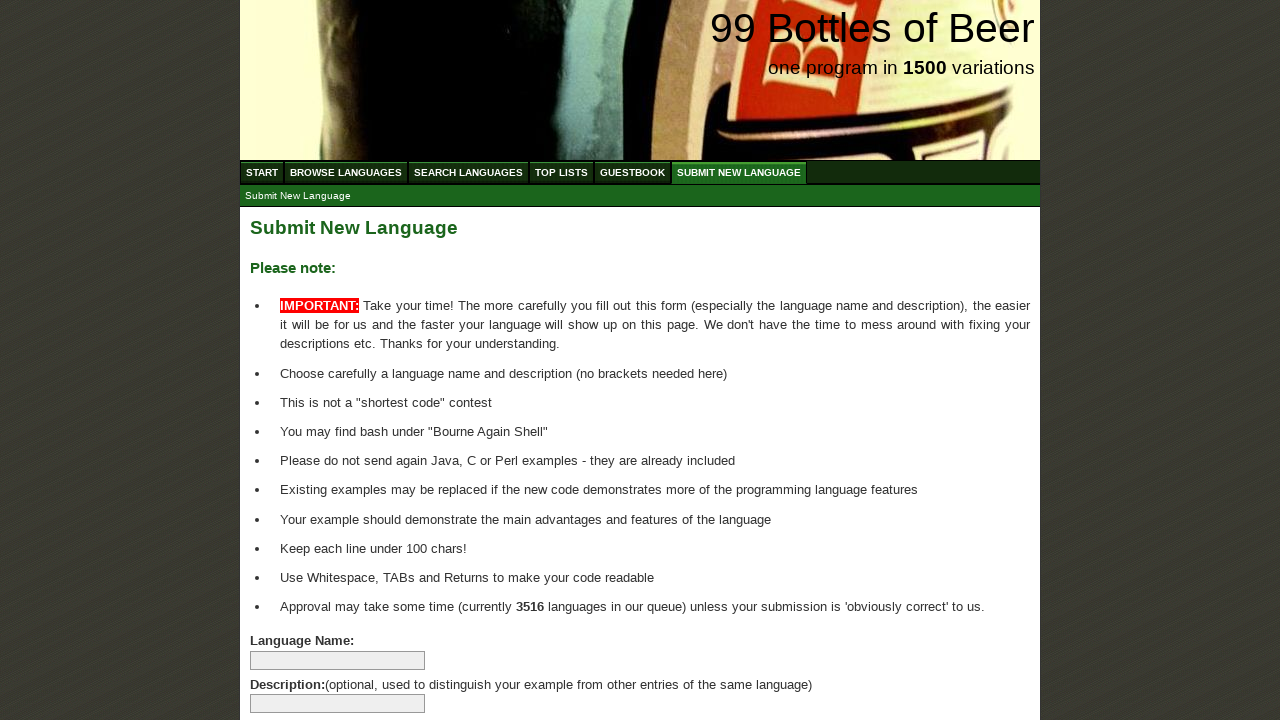

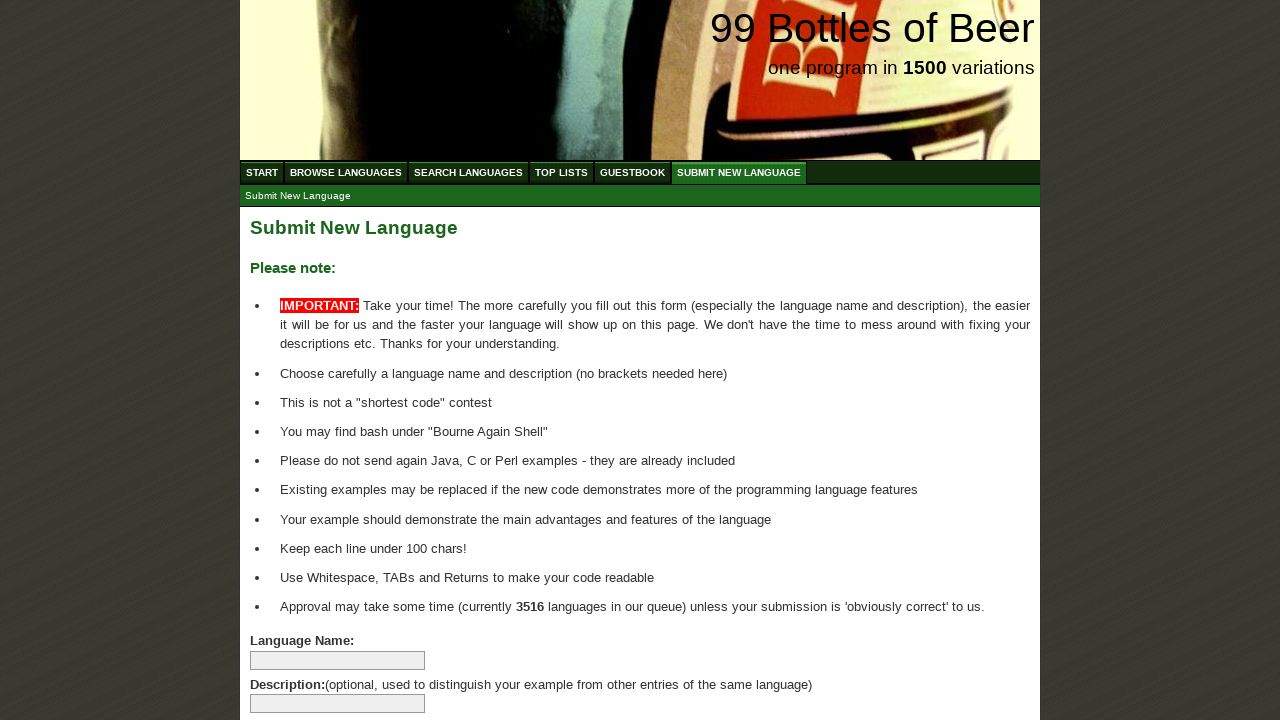